Tests that missing required fields show an error message during registration

Starting URL: https://www.sharelane.com/cgi-bin/register.py?page=1&zip_code=12345

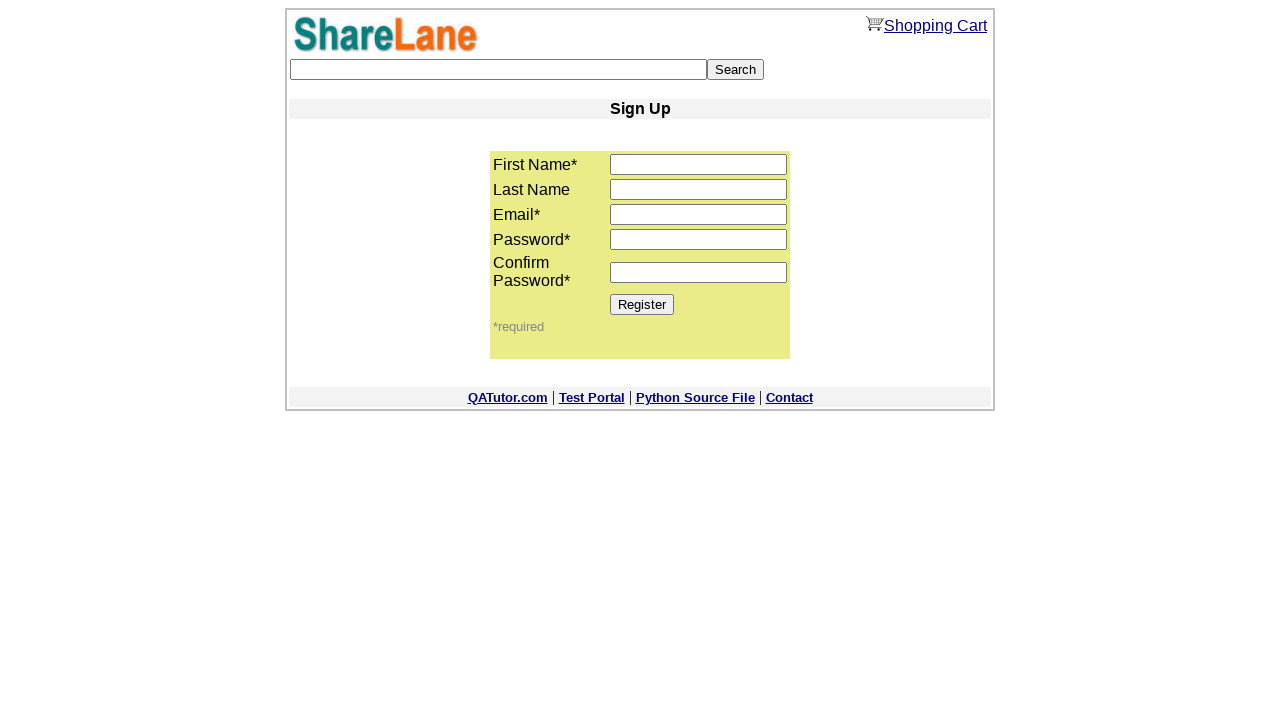

Filled first name field with 'Nick' on input[name='first_name']
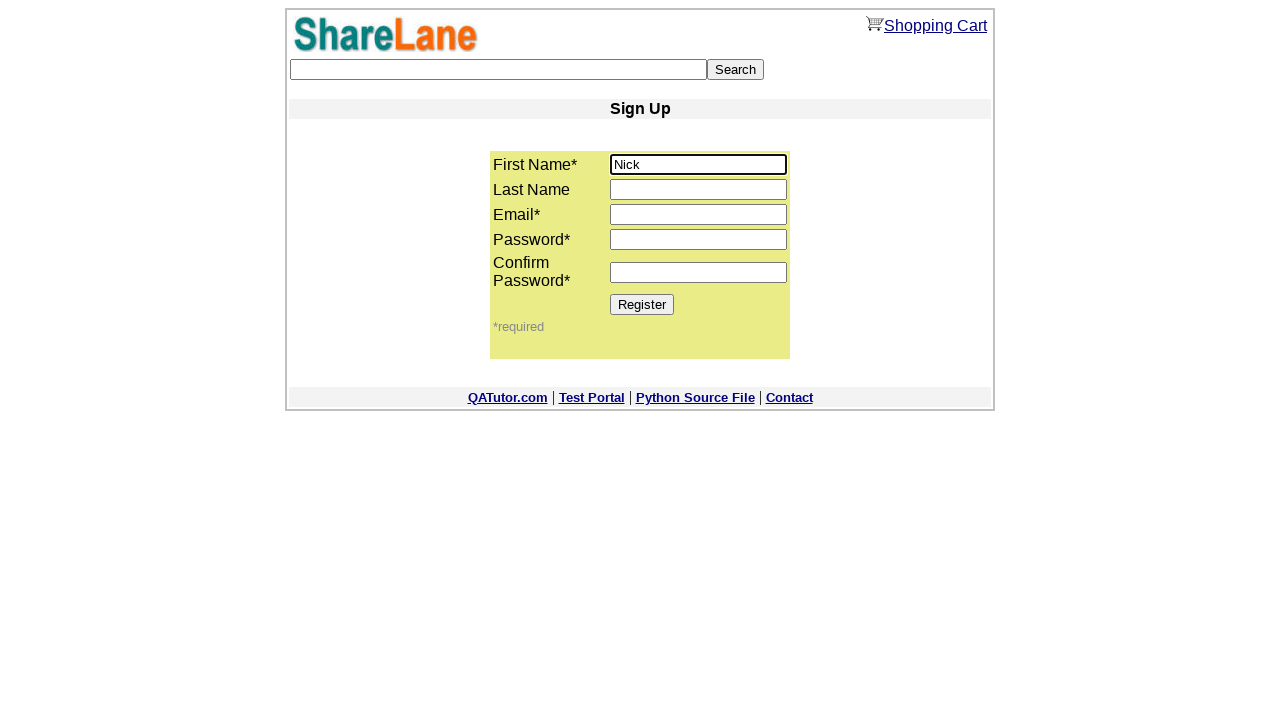

Filled email field with 'nick@google.com' on input[name='email']
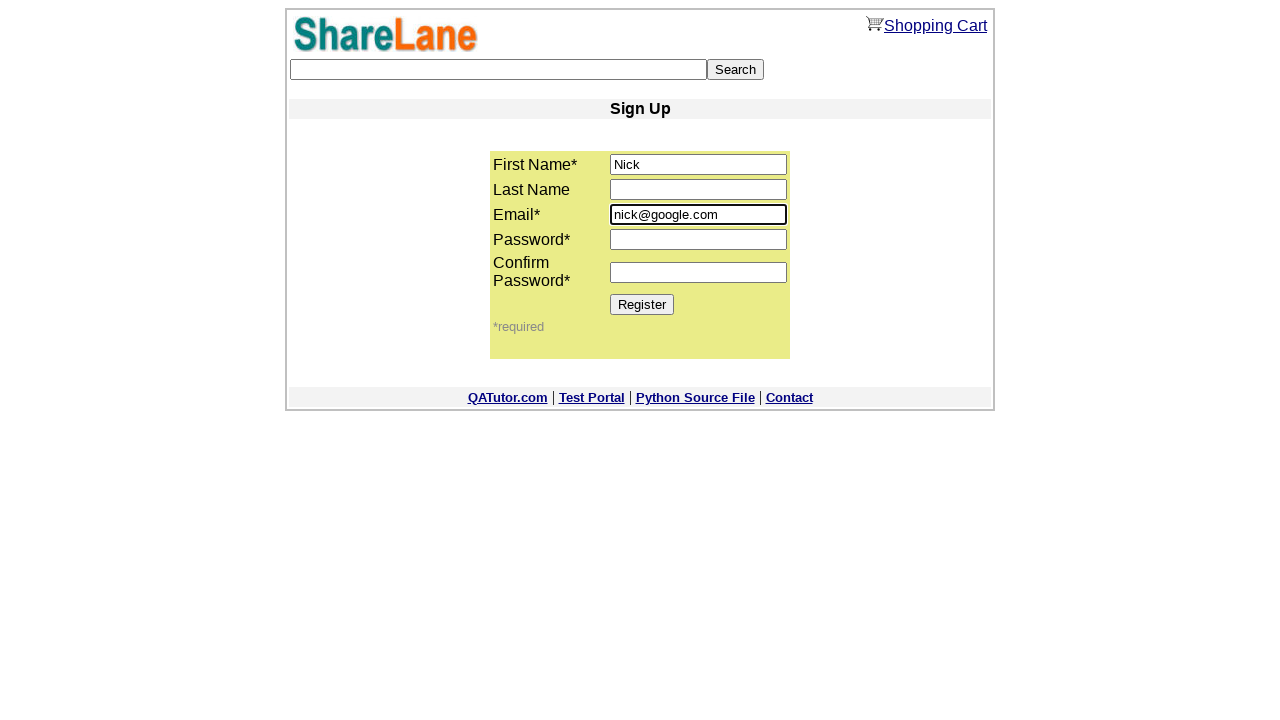

Filled password field with '1111', left confirm password empty on input[name='password1']
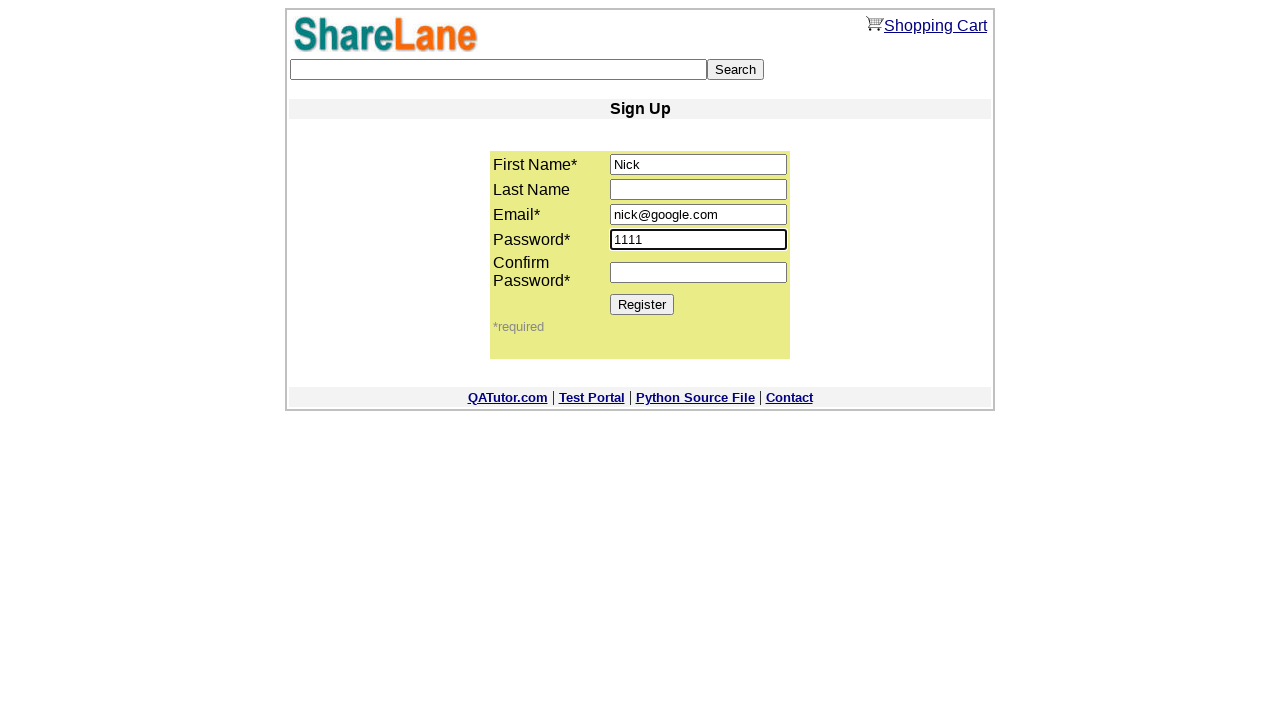

Clicked Register button with incomplete form at (642, 304) on input[value='Register']
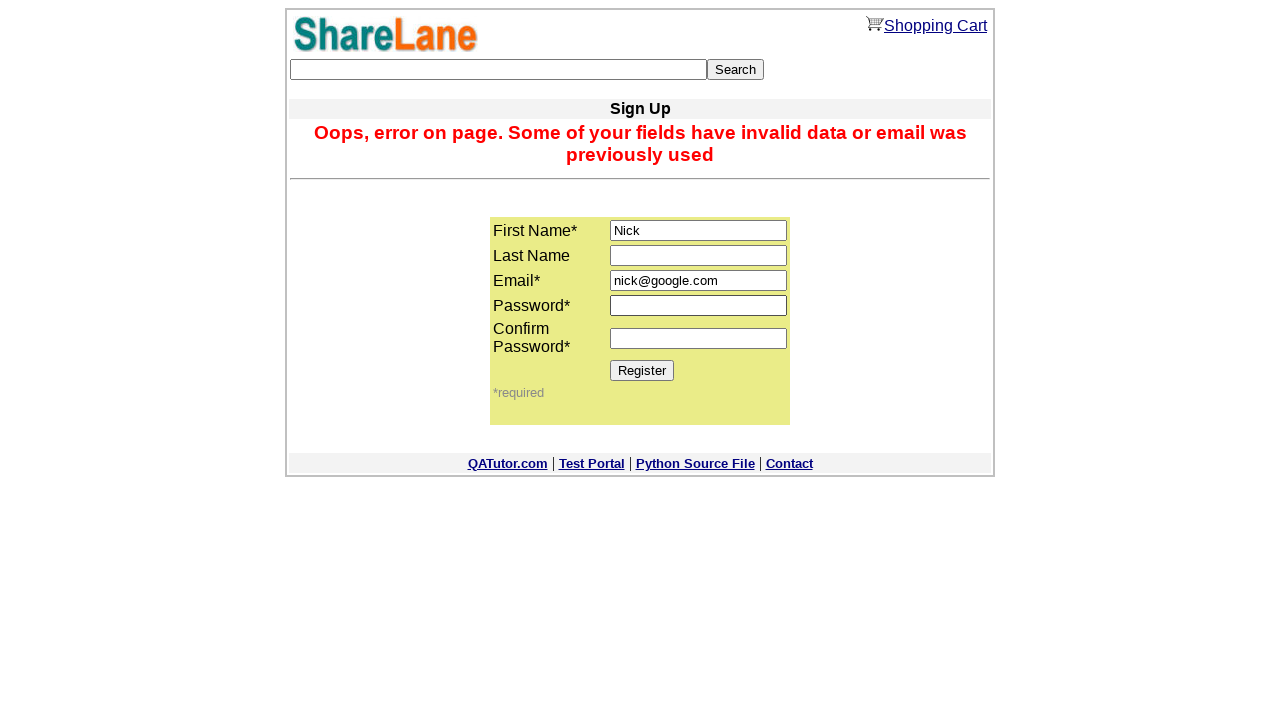

Error message displayed for missing required fields
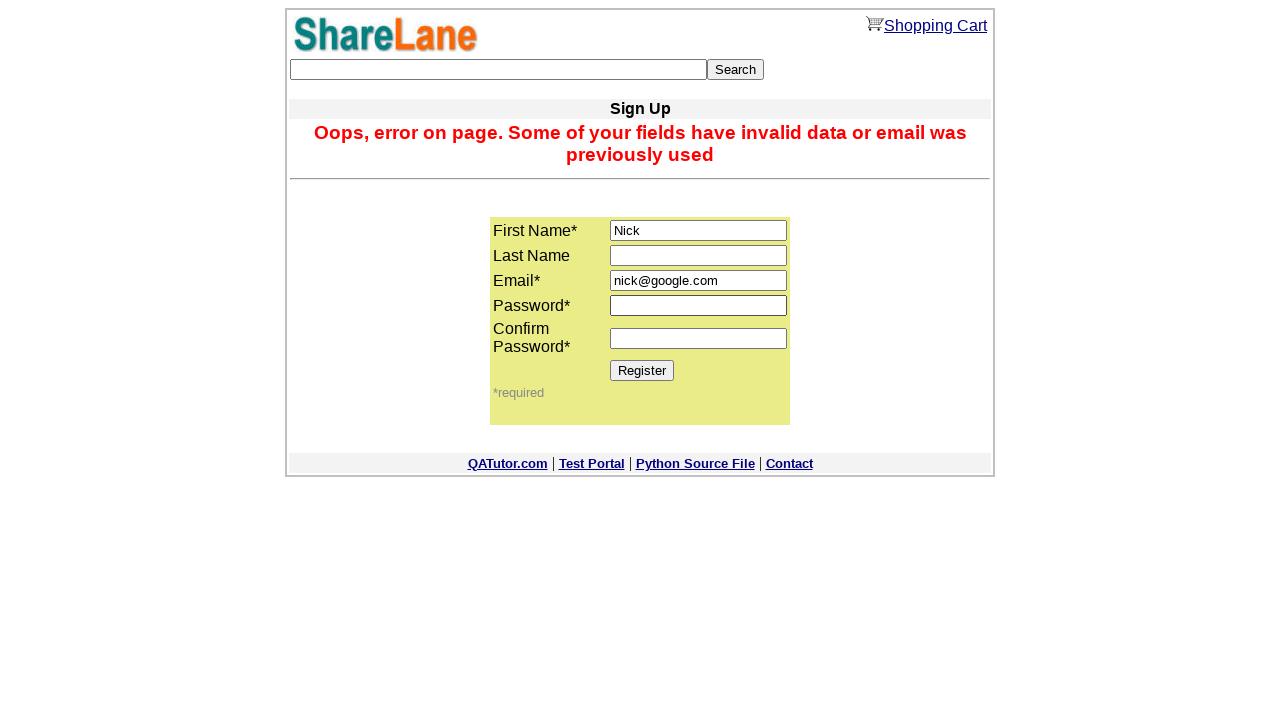

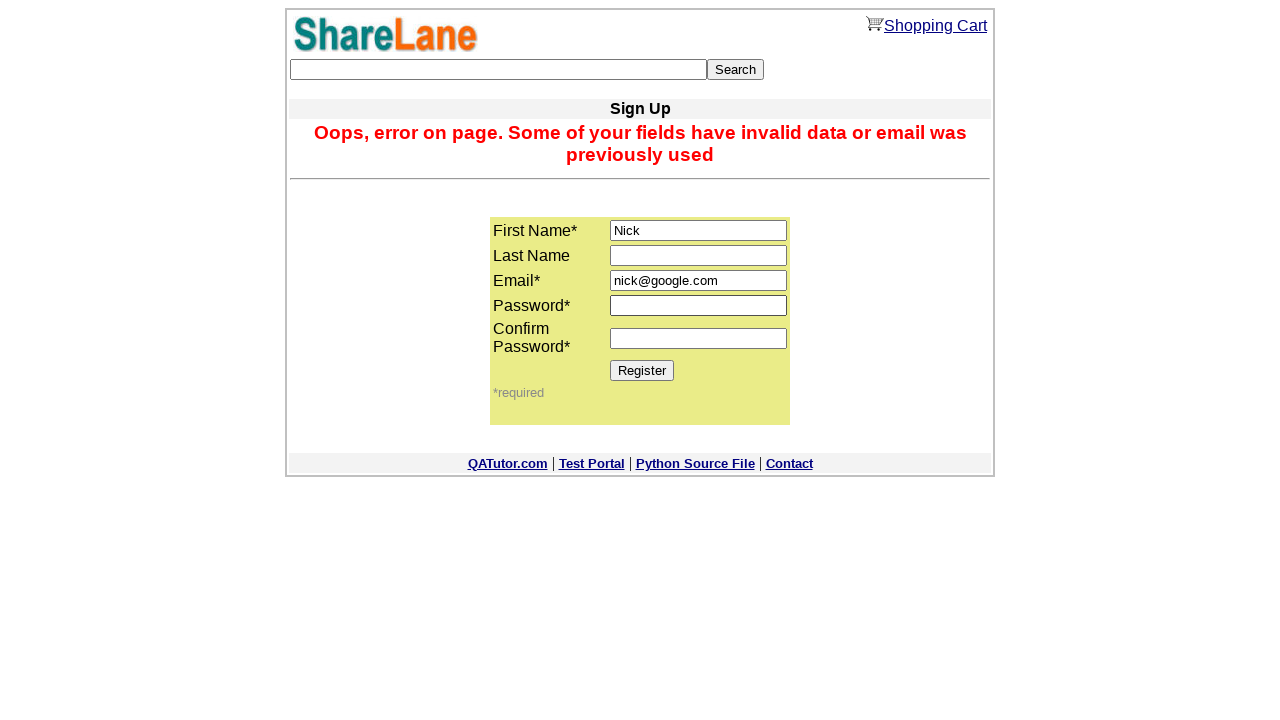